Navigates to an LMS site, clicks on "My Account" link, and verifies the page title

Starting URL: https://alchemy.hguy.co/lms

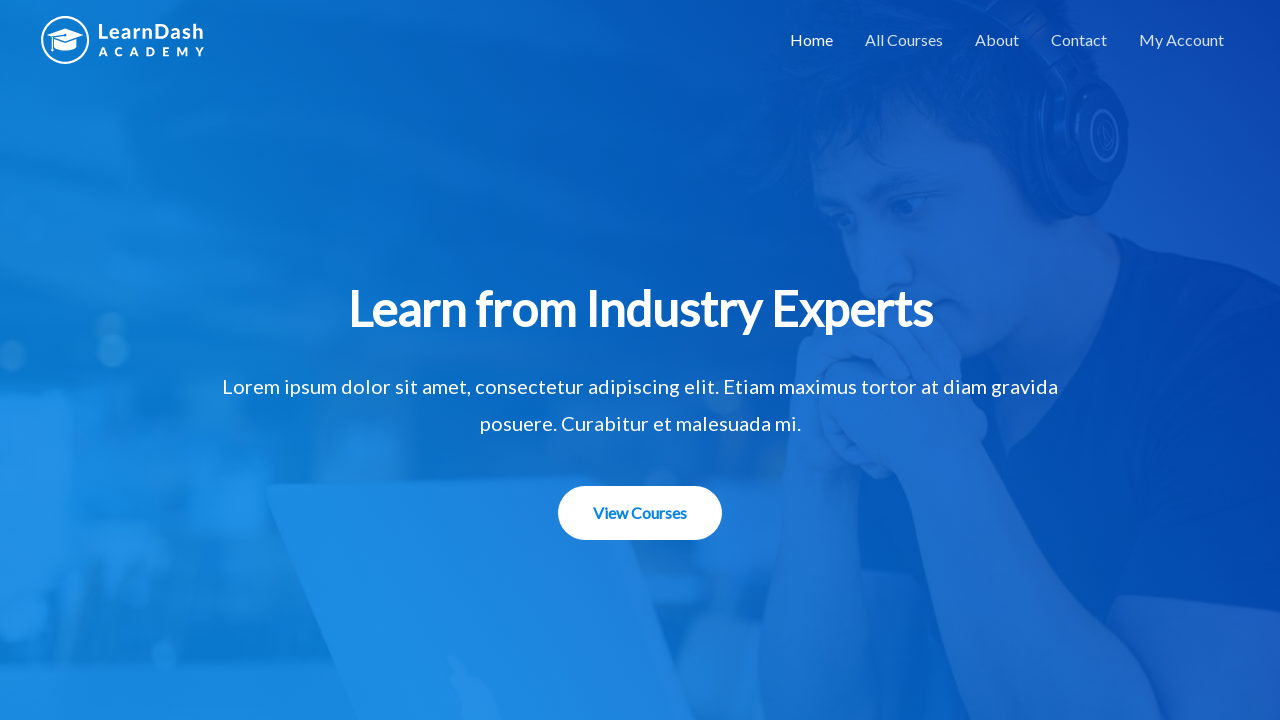

Clicked on 'My Account' link at (1182, 40) on xpath=//a[text()='My Account']
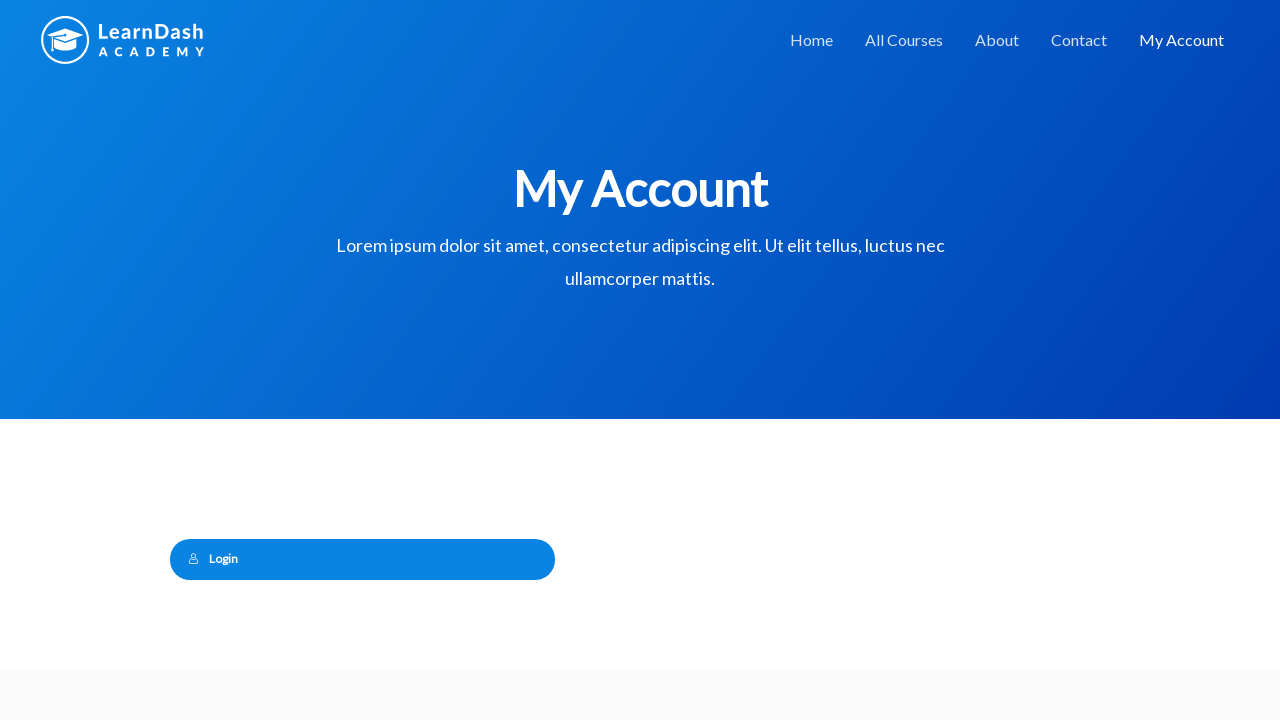

Waited for page to load (networkidle state)
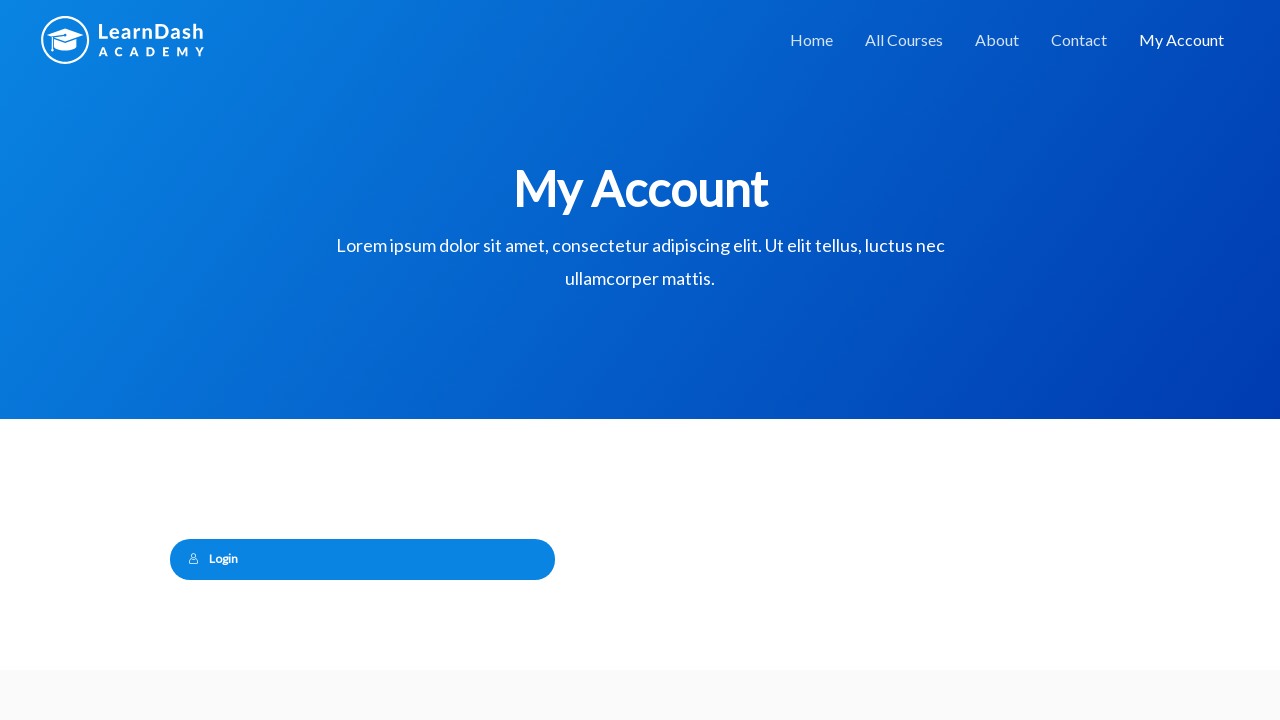

Verified page title is 'My Account – Alchemy LMS'
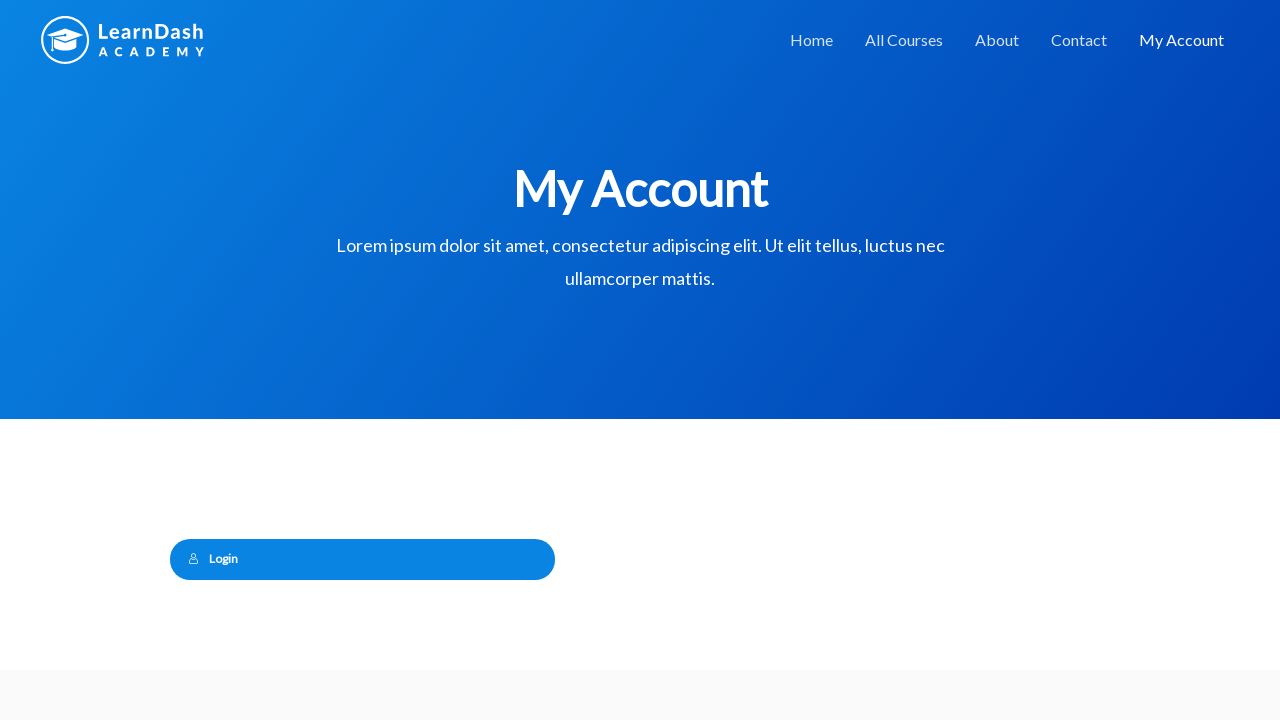

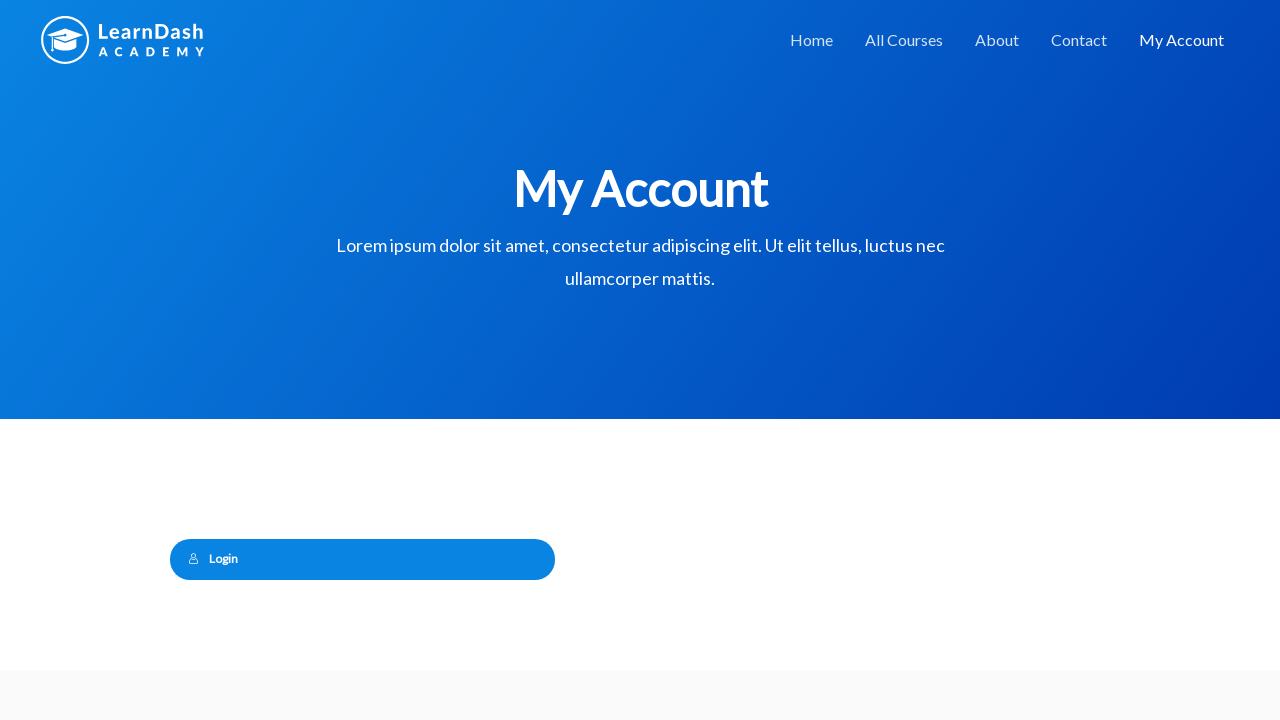